Navigates to the world clock page and retrieves the city name from the first cell of the time zone table

Starting URL: https://www.timeanddate.com/worldclock/

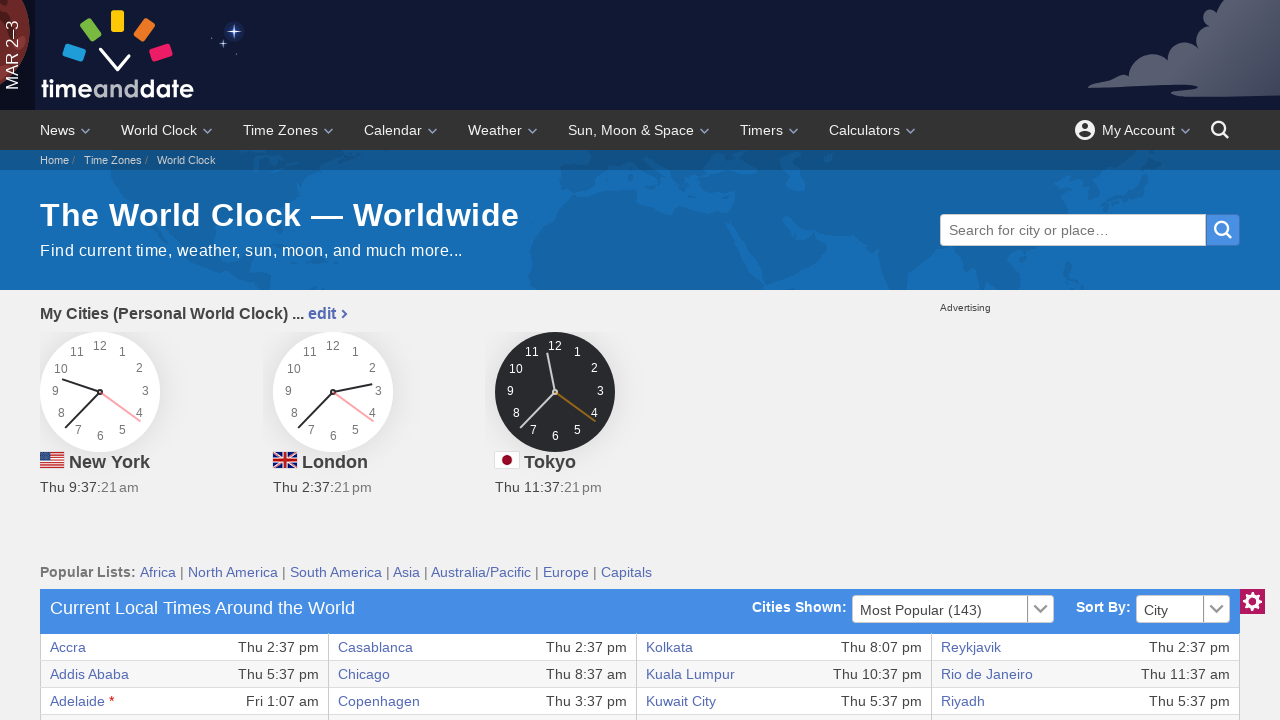

Located the first city name element in the time zone table
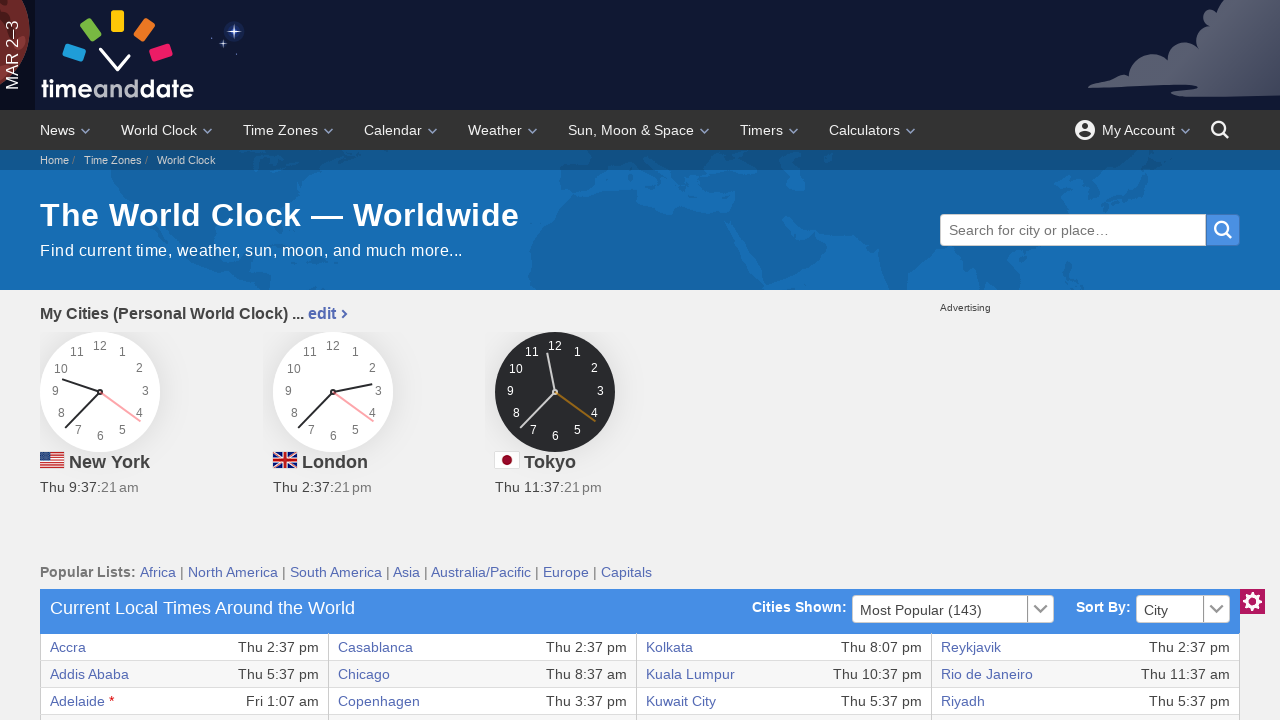

Retrieved text content from the first city cell
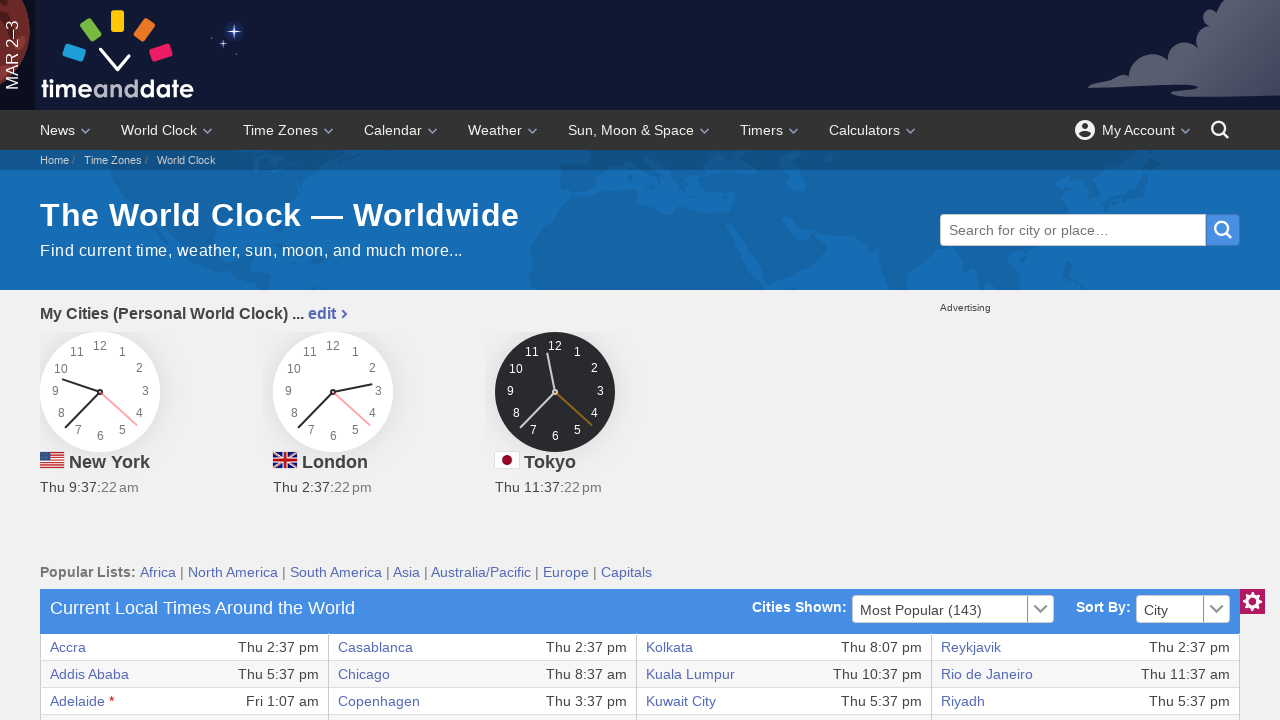

Printed city name: Accra
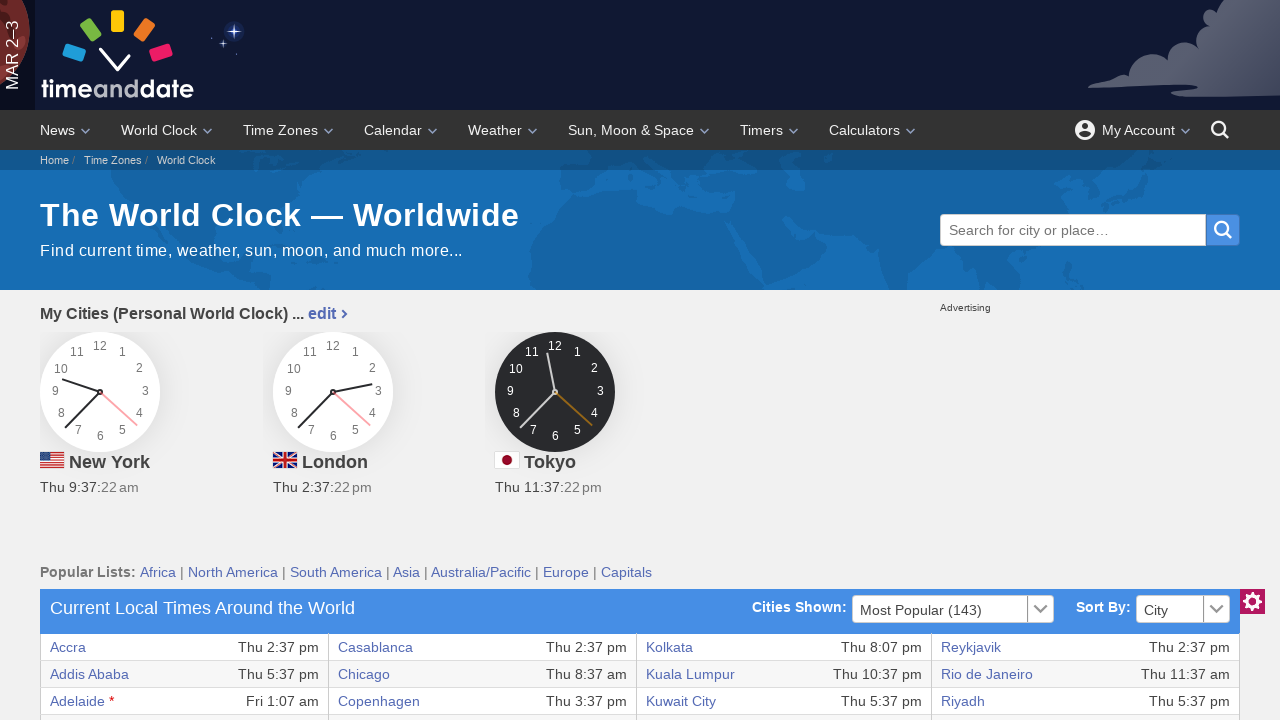

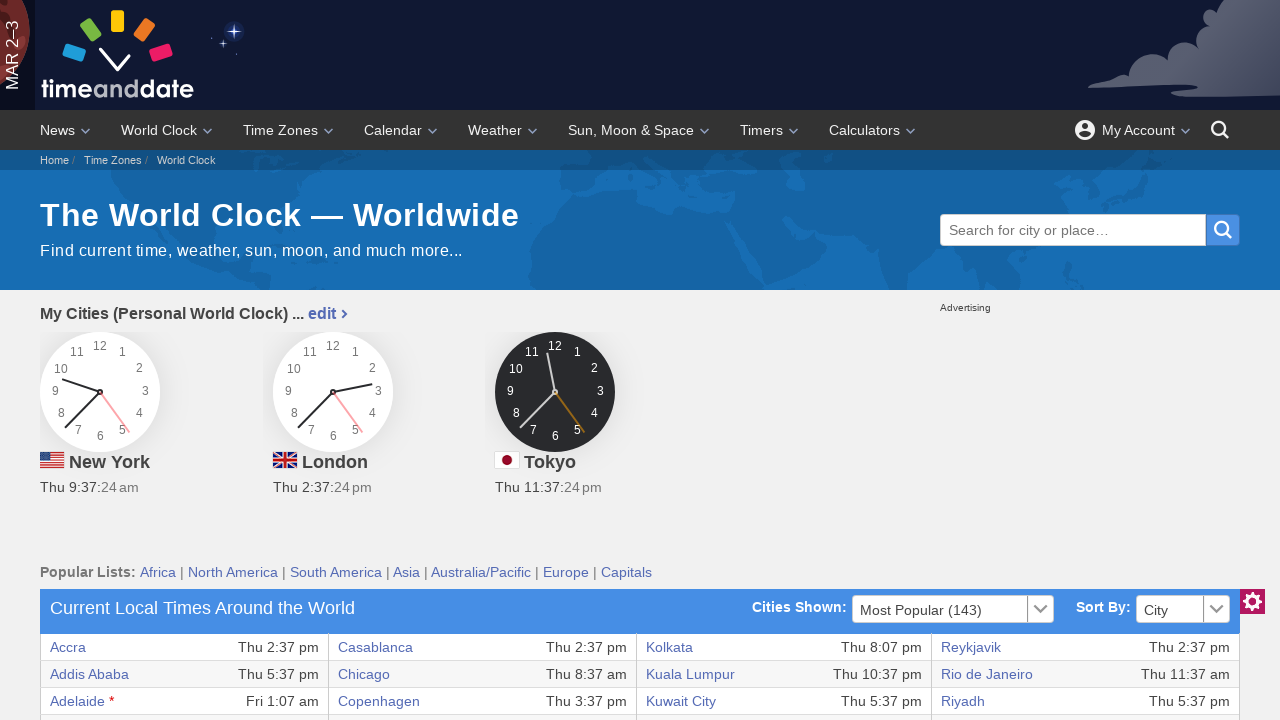